Tests drag and drop functionality by dragging an element and dropping it onto a target area using click-and-hold actions

Starting URL: https://jqueryui.com/resources/demos/droppable/default.html

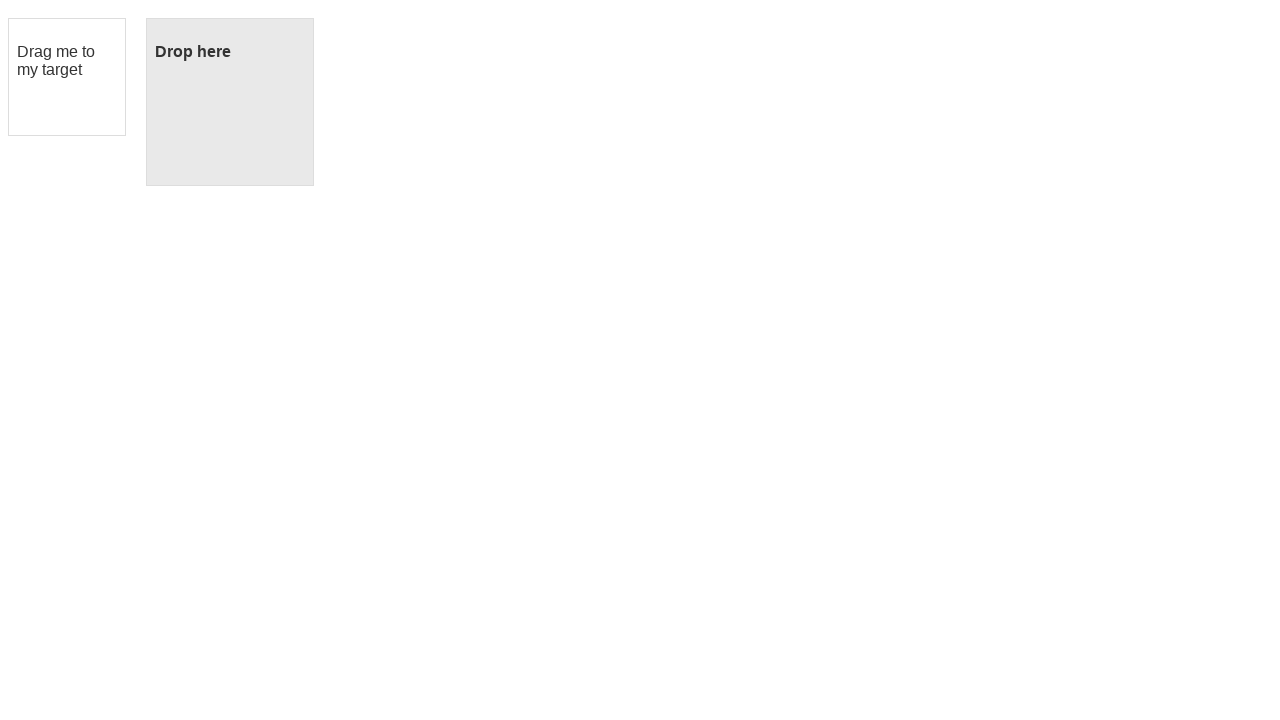

Located the draggable element with ID 'draggable'
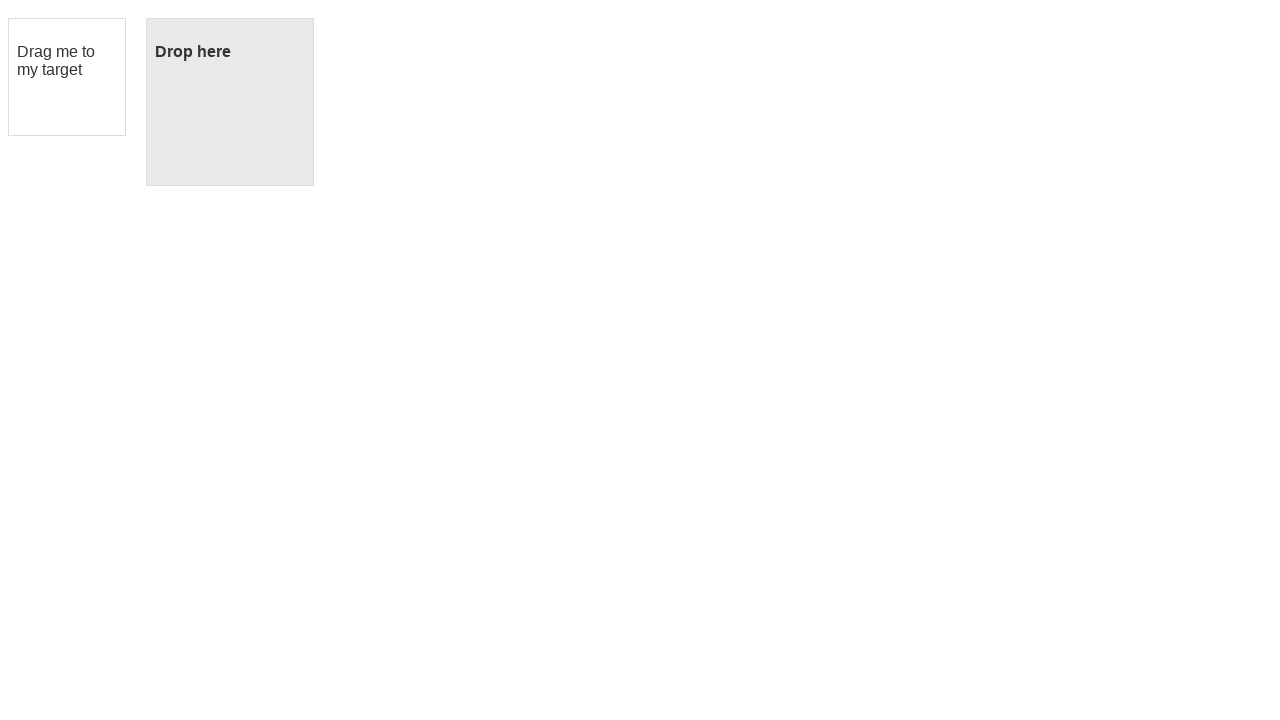

Located the droppable target area with ID 'droppable'
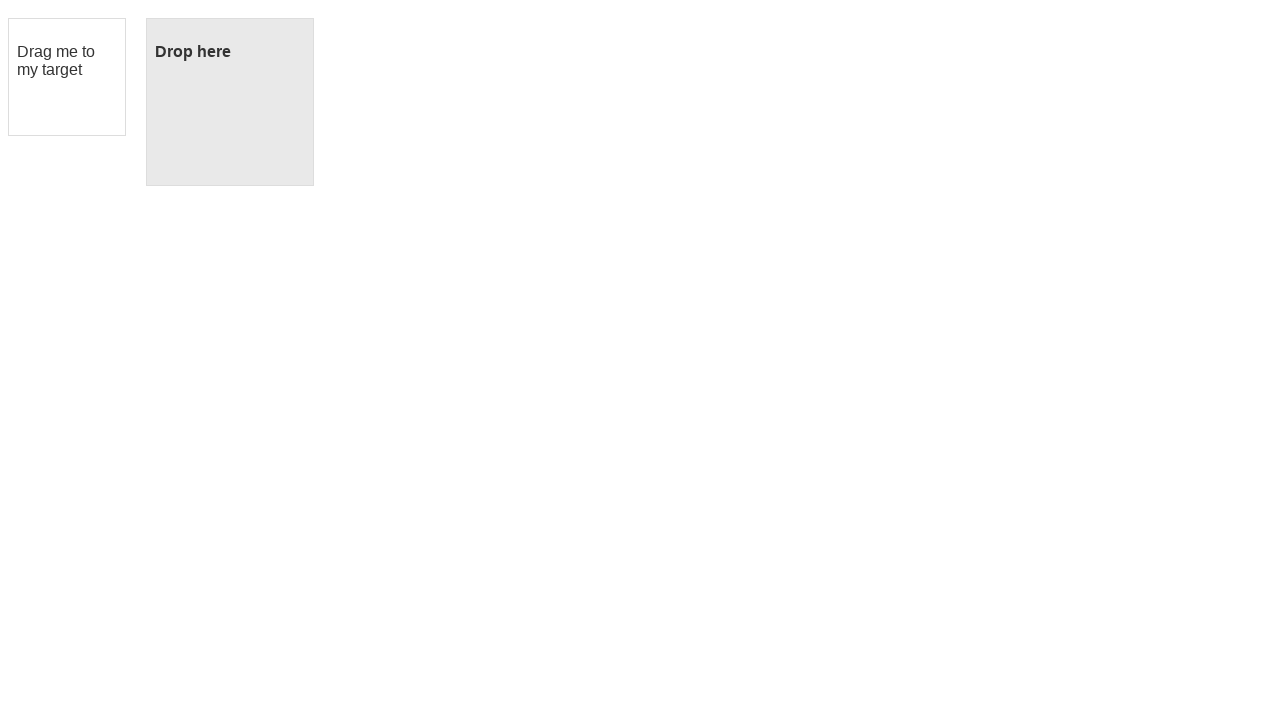

Dragged the draggable element and dropped it onto the droppable target area at (230, 102)
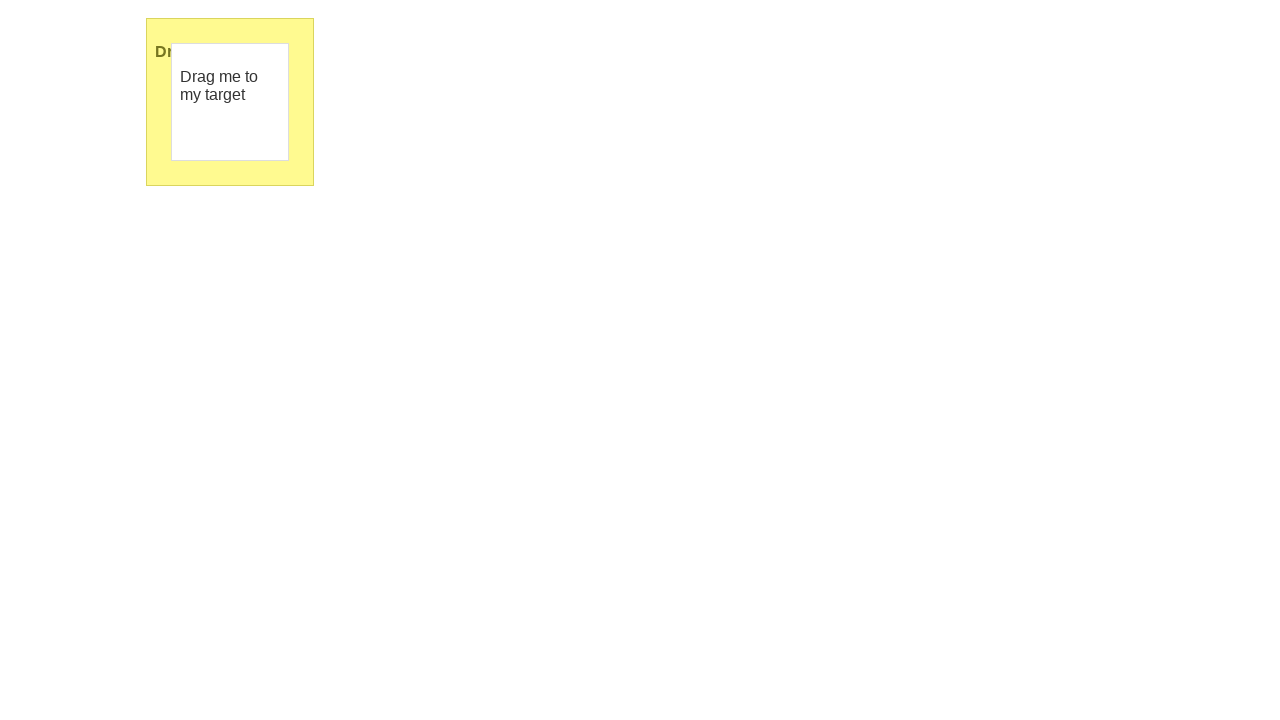

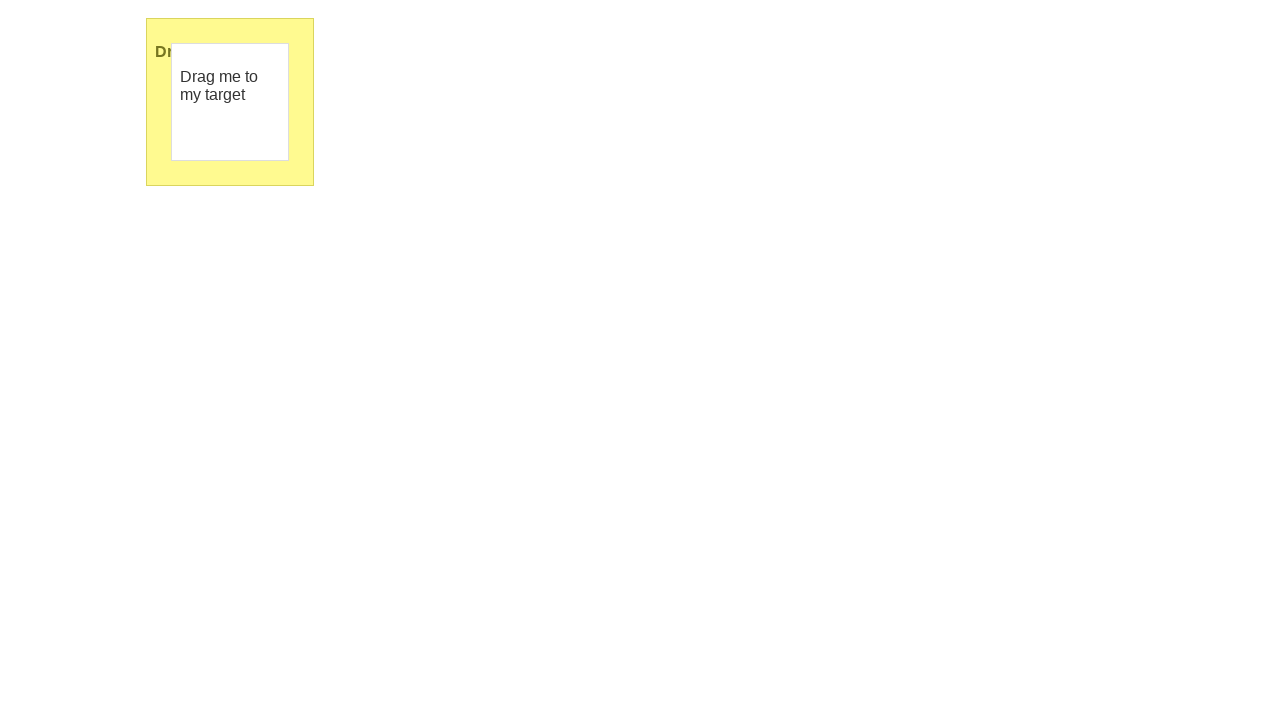